Tests JavaScript confirmation alert handling by clicking a button that triggers a confirm dialog and accepting it

Starting URL: https://the-internet.herokuapp.com/javascript_alerts

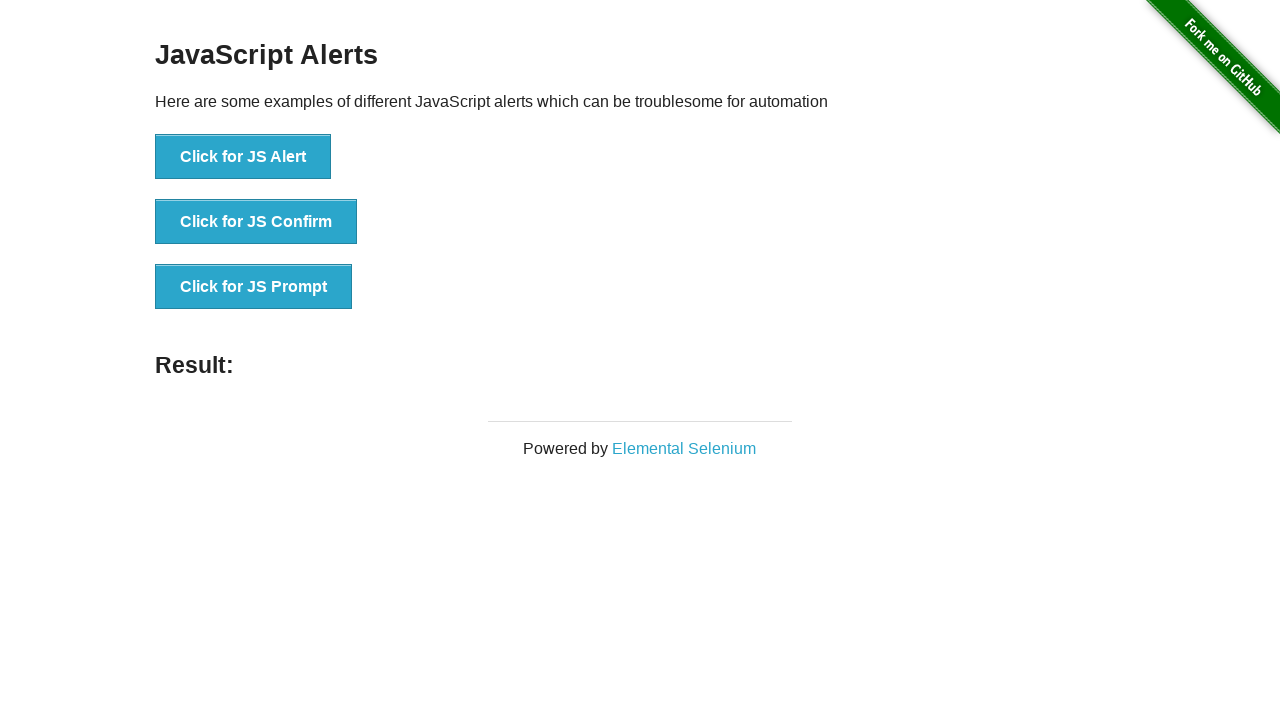

Clicked button to trigger confirmation alert at (256, 222) on xpath=//button[@onclick='jsConfirm()']
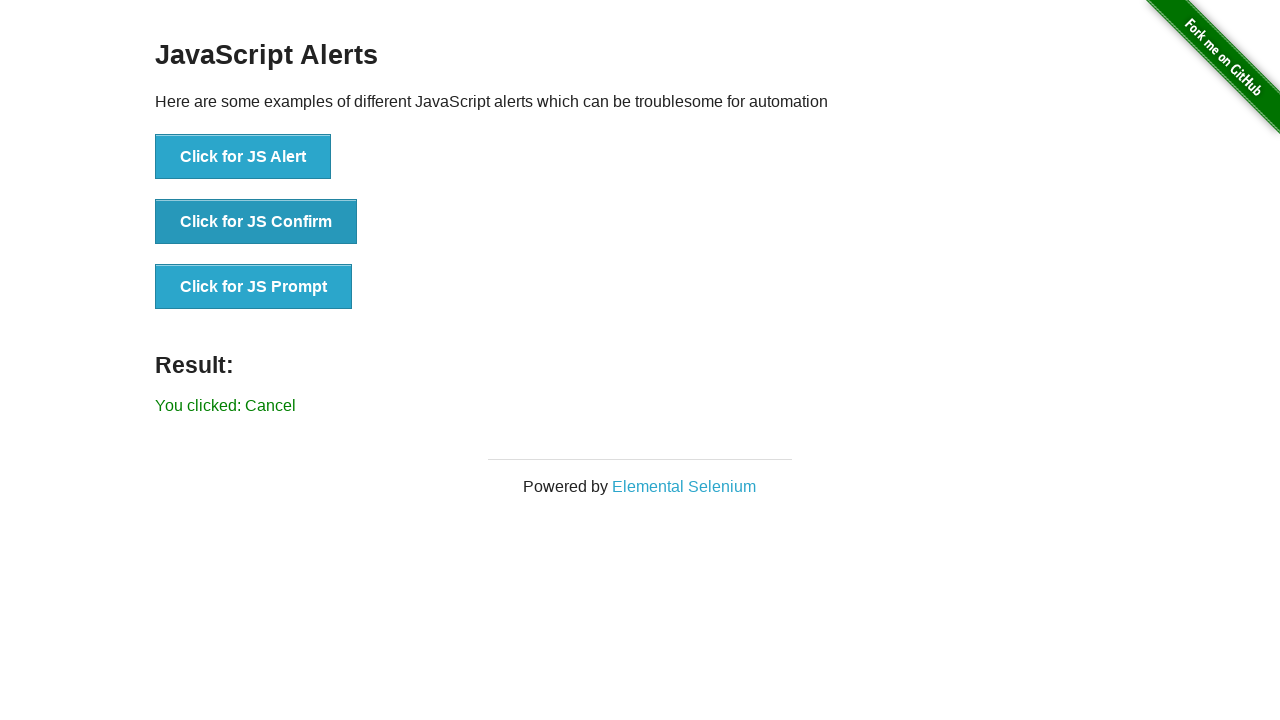

Set up dialog handler to accept confirmation
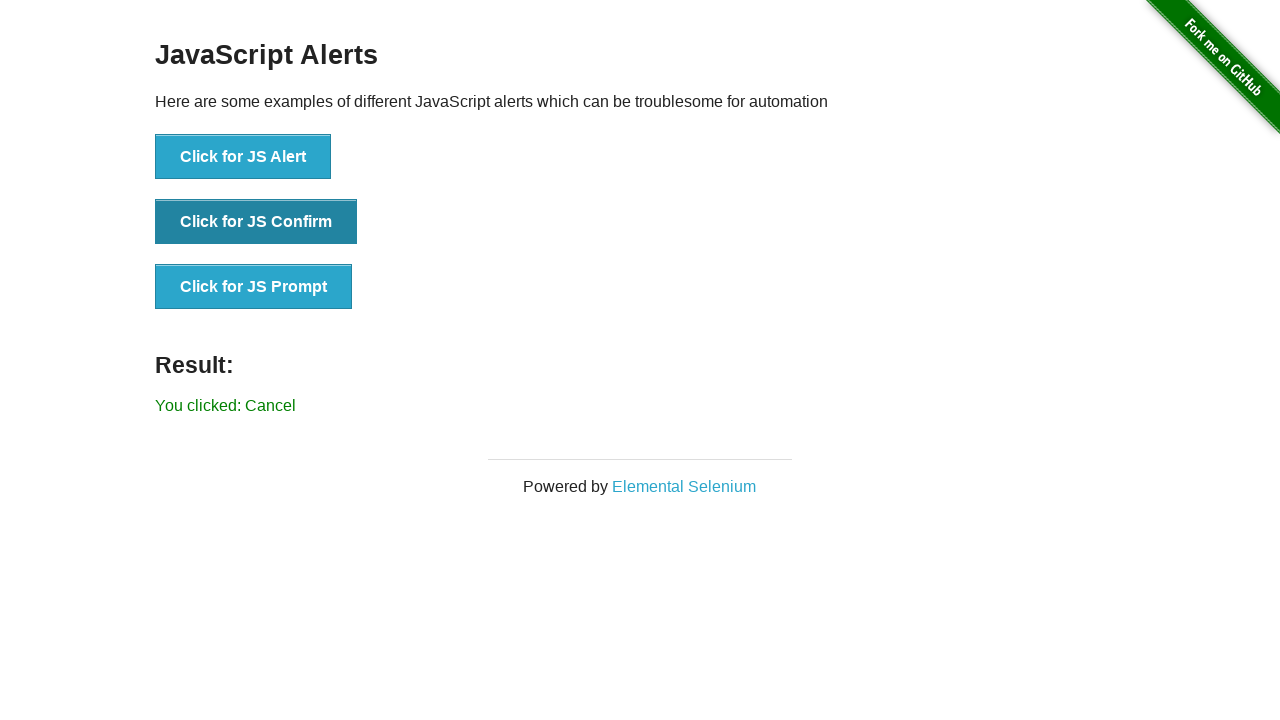

Configured dialog handler function
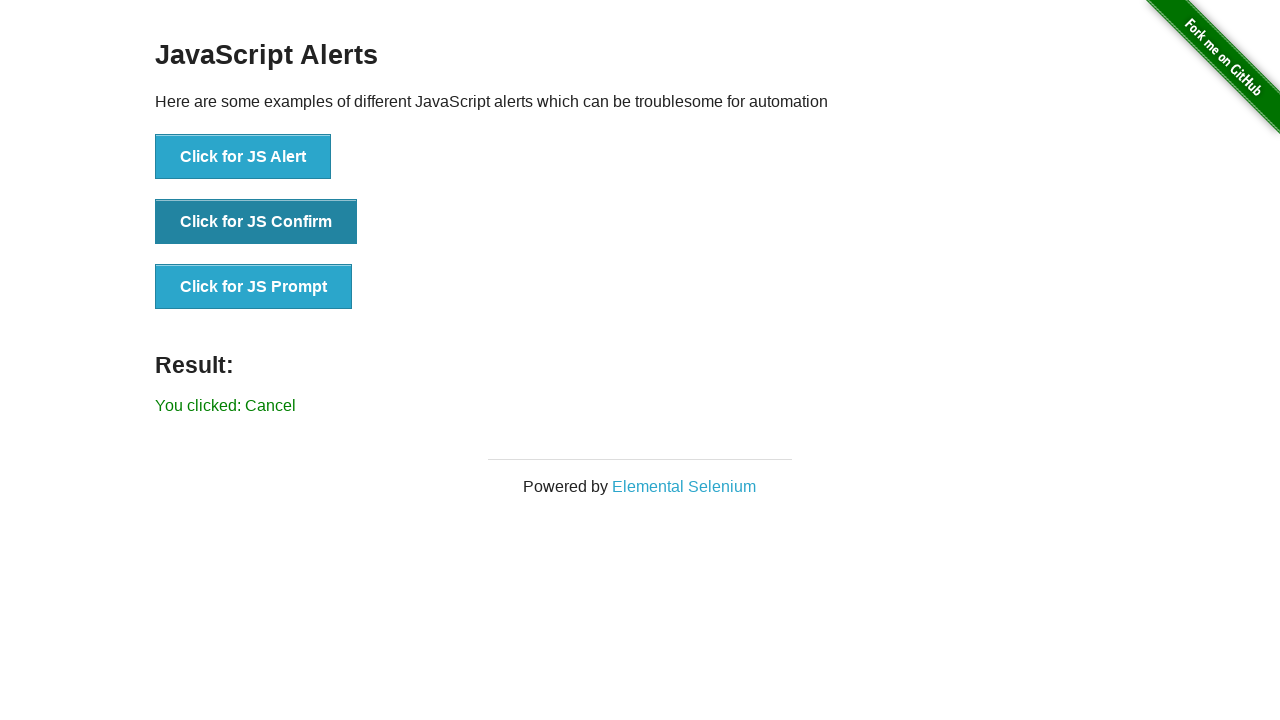

Clicked button to trigger confirmation alert at (256, 222) on xpath=//button[@onclick='jsConfirm()']
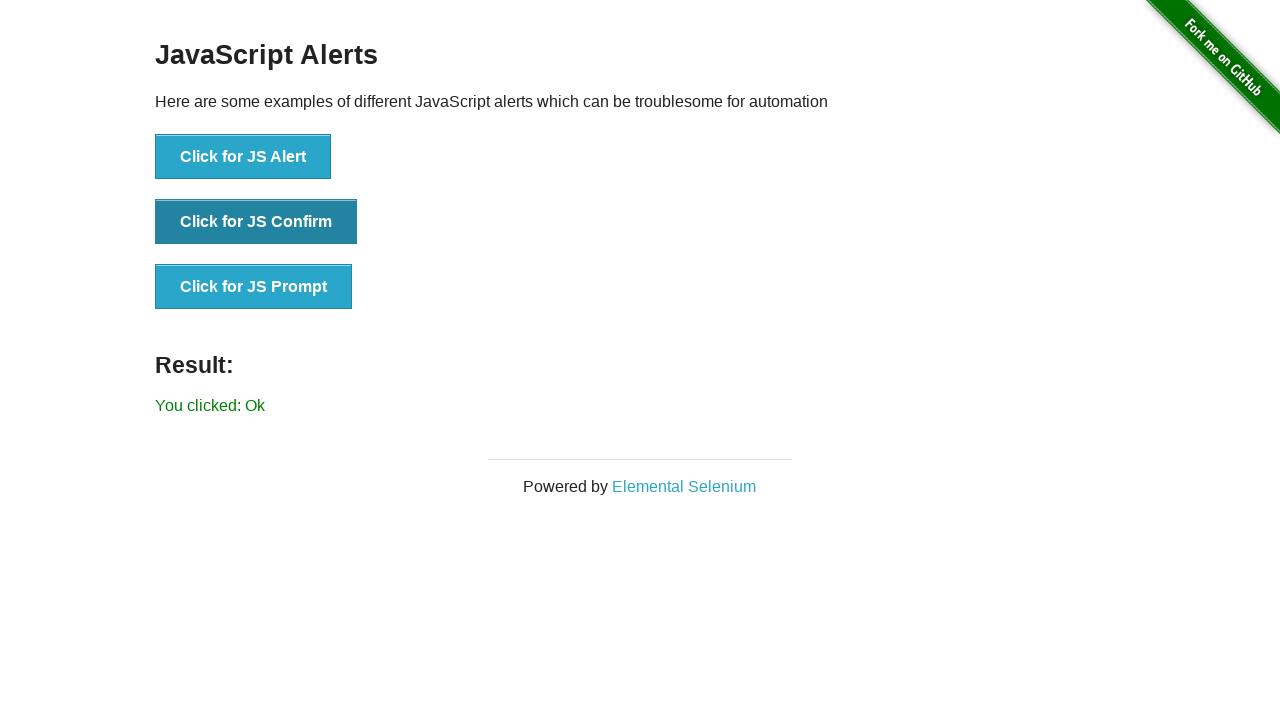

Confirmation alert result displayed on page
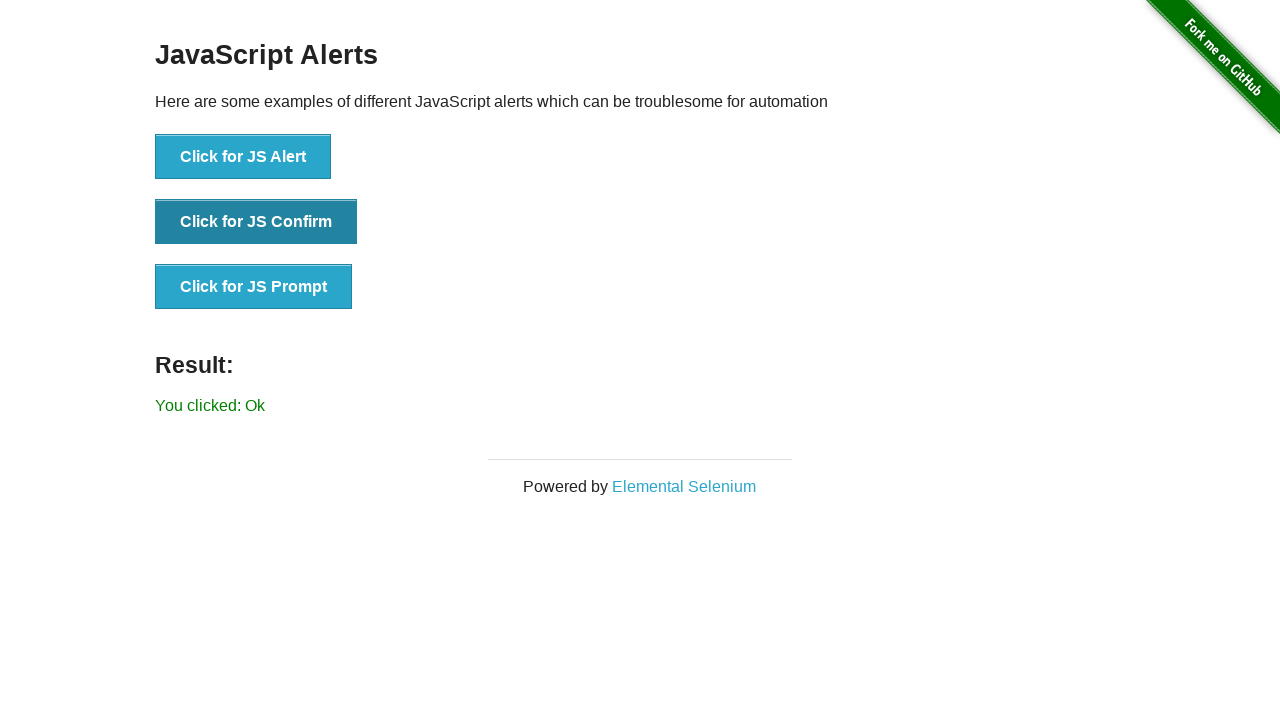

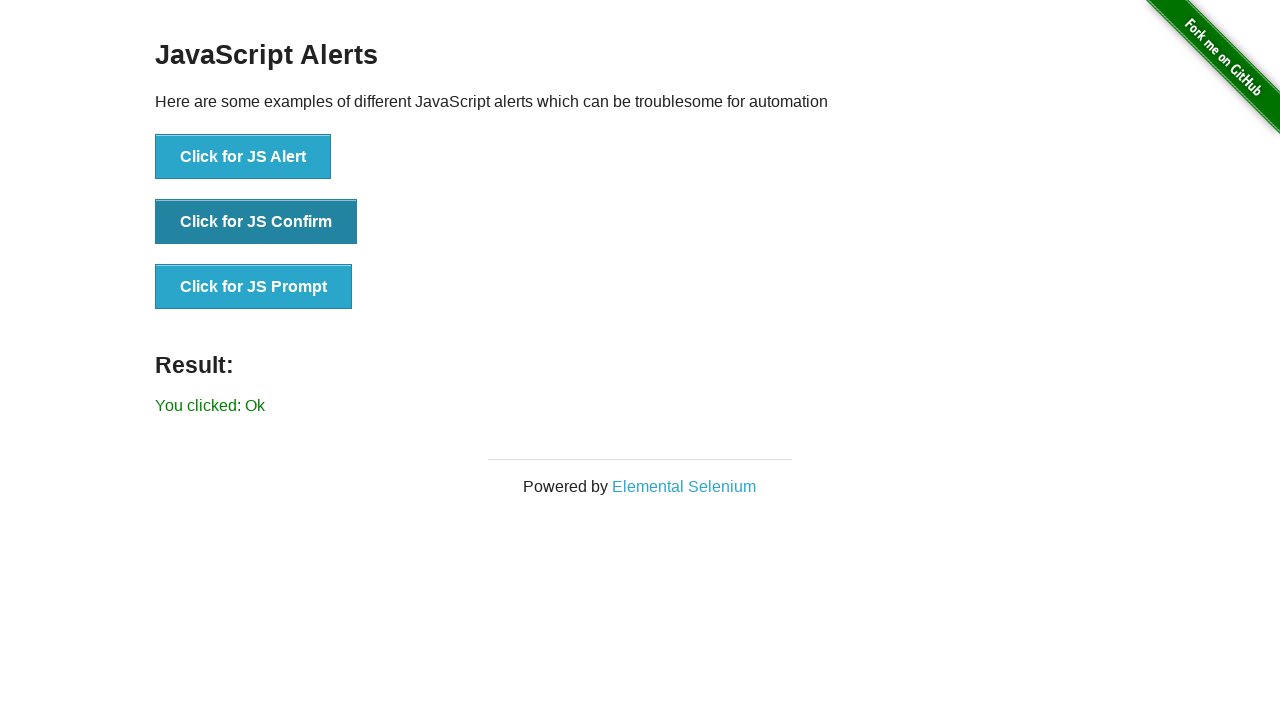